Tests the complete flight booking flow on BlazeDemo by selecting departure and destination cities, choosing a flight, filling in passenger and payment details, and verifying the purchase confirmation.

Starting URL: https://blazedemo.com/

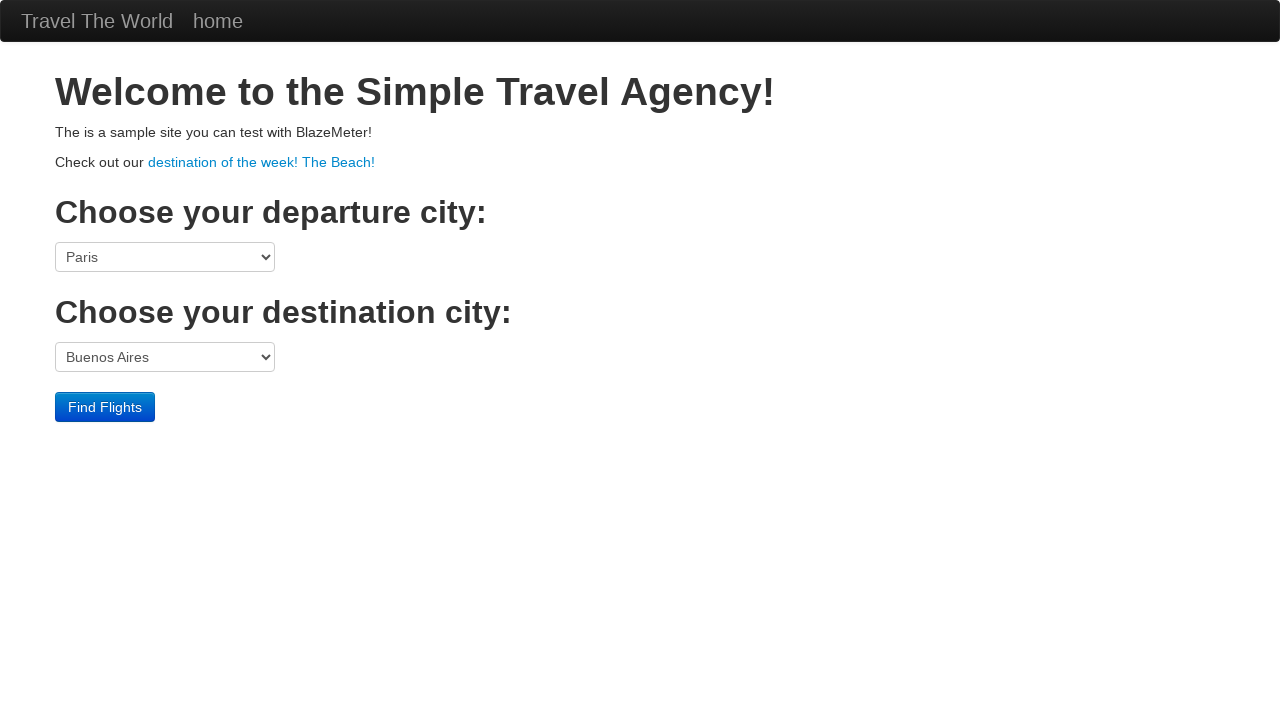

Clicked departure city dropdown at (165, 257) on select[name='fromPort']
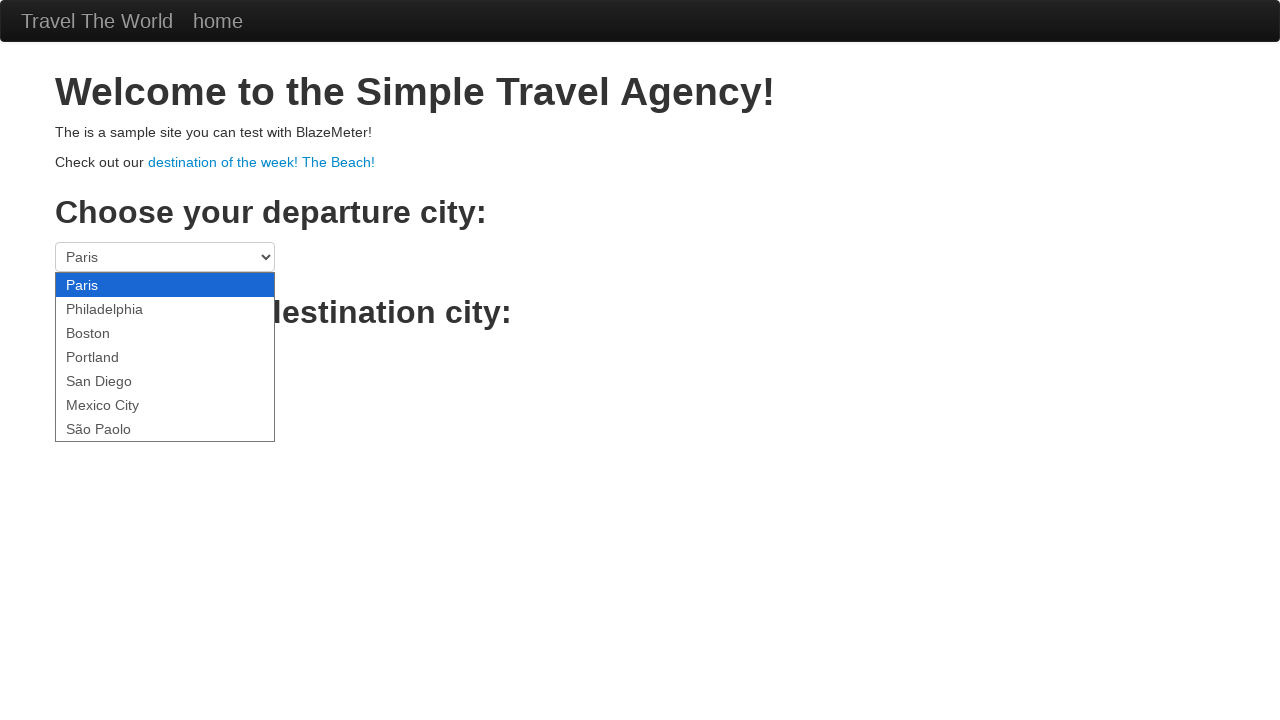

Selected São Paolo as departure city on select[name='fromPort']
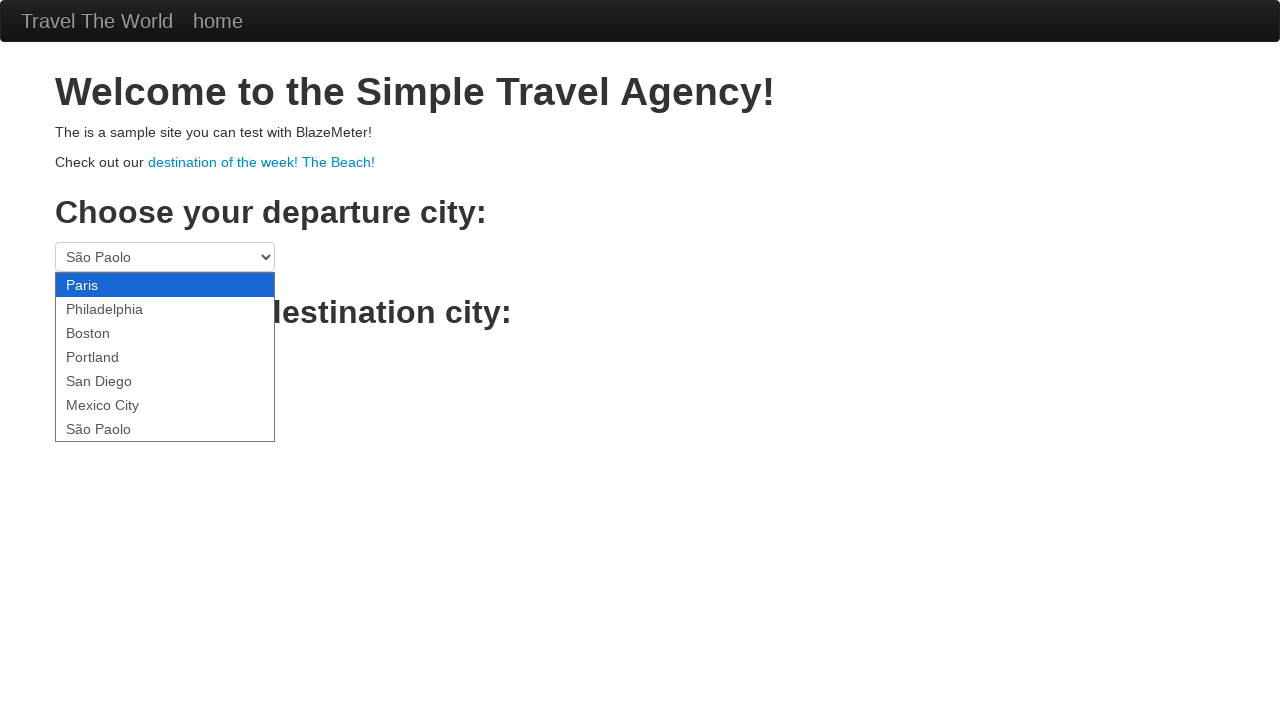

Clicked destination city dropdown at (165, 357) on select[name='toPort']
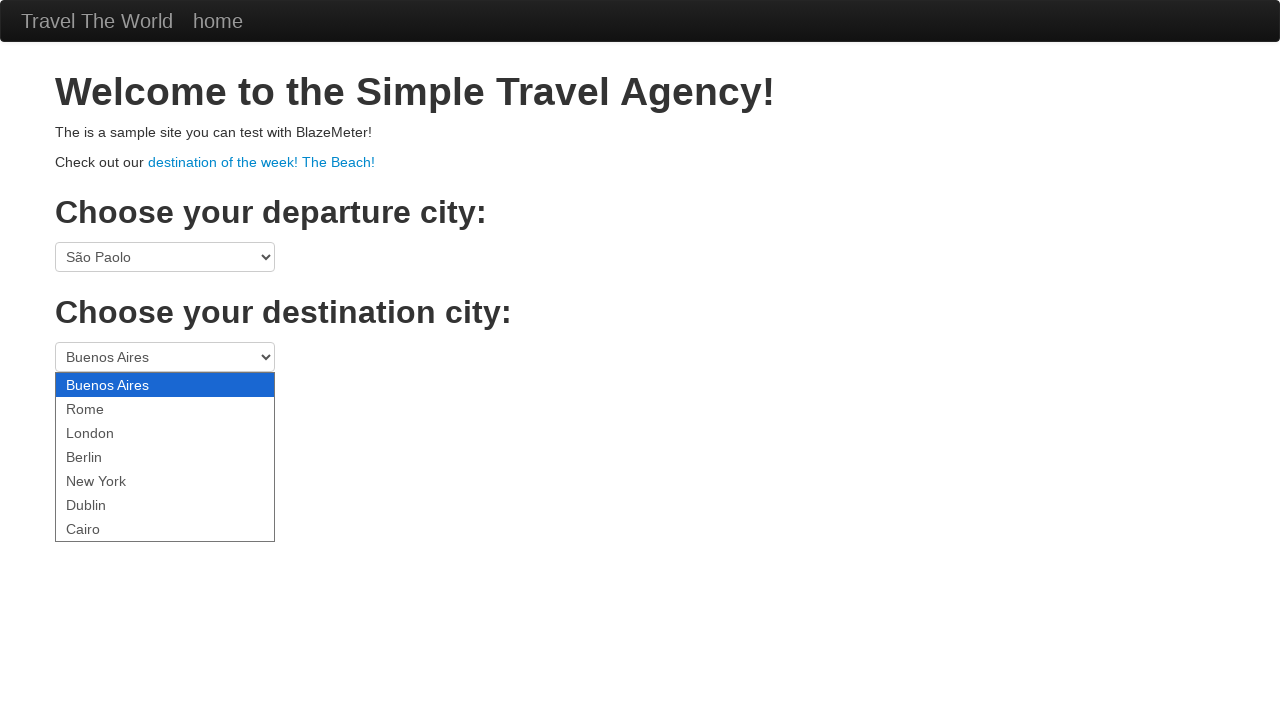

Selected New York as destination city on select[name='toPort']
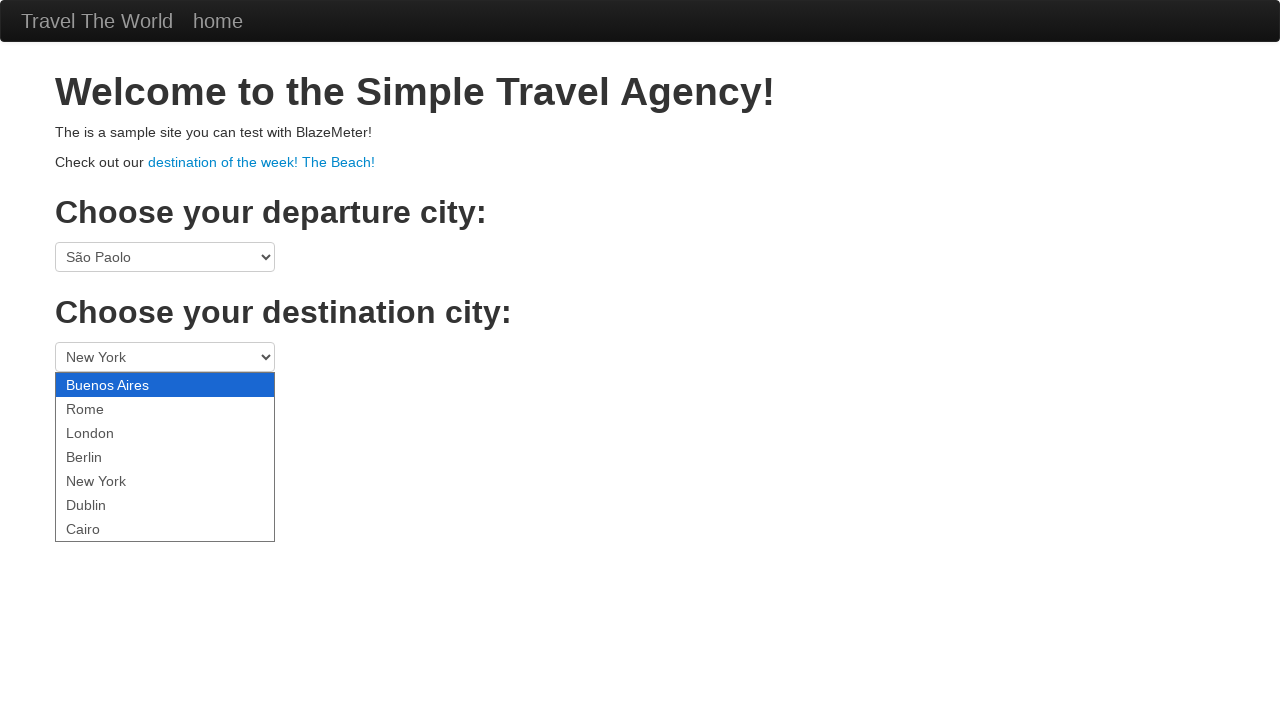

Clicked Find Flights button at (105, 407) on .btn-primary
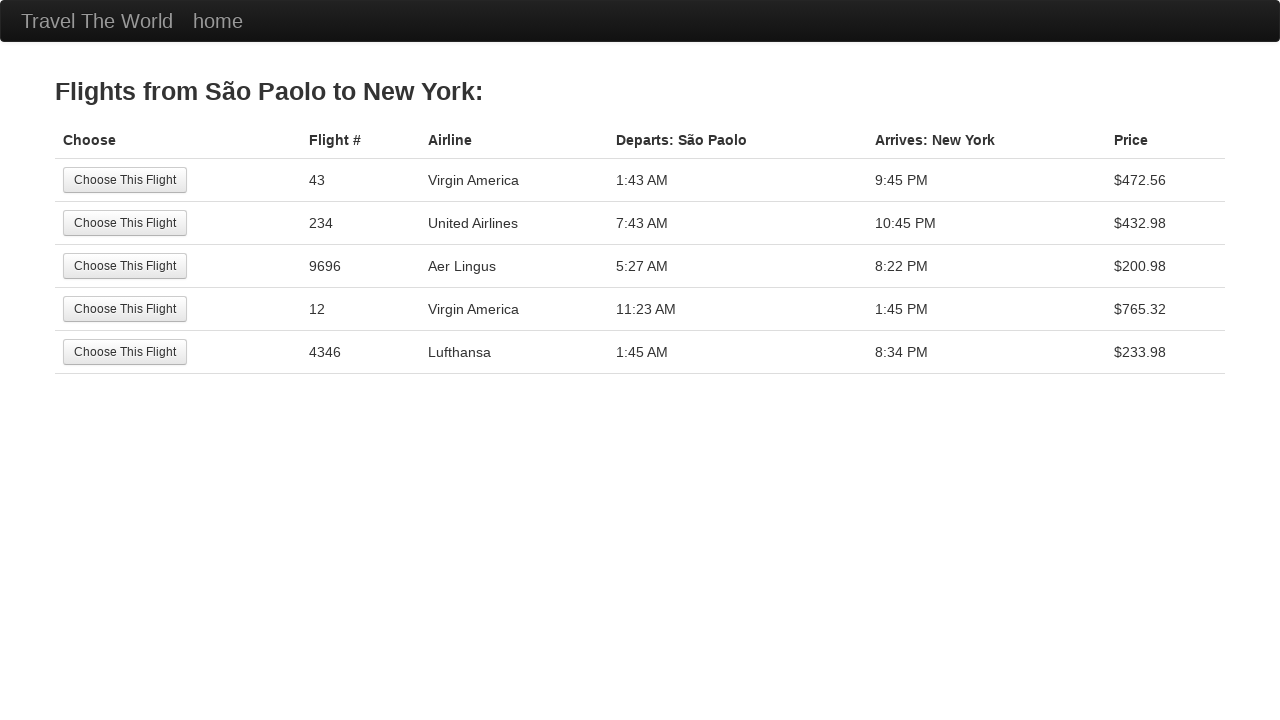

Selected first flight from results at (125, 180) on tr:nth-child(1) .btn
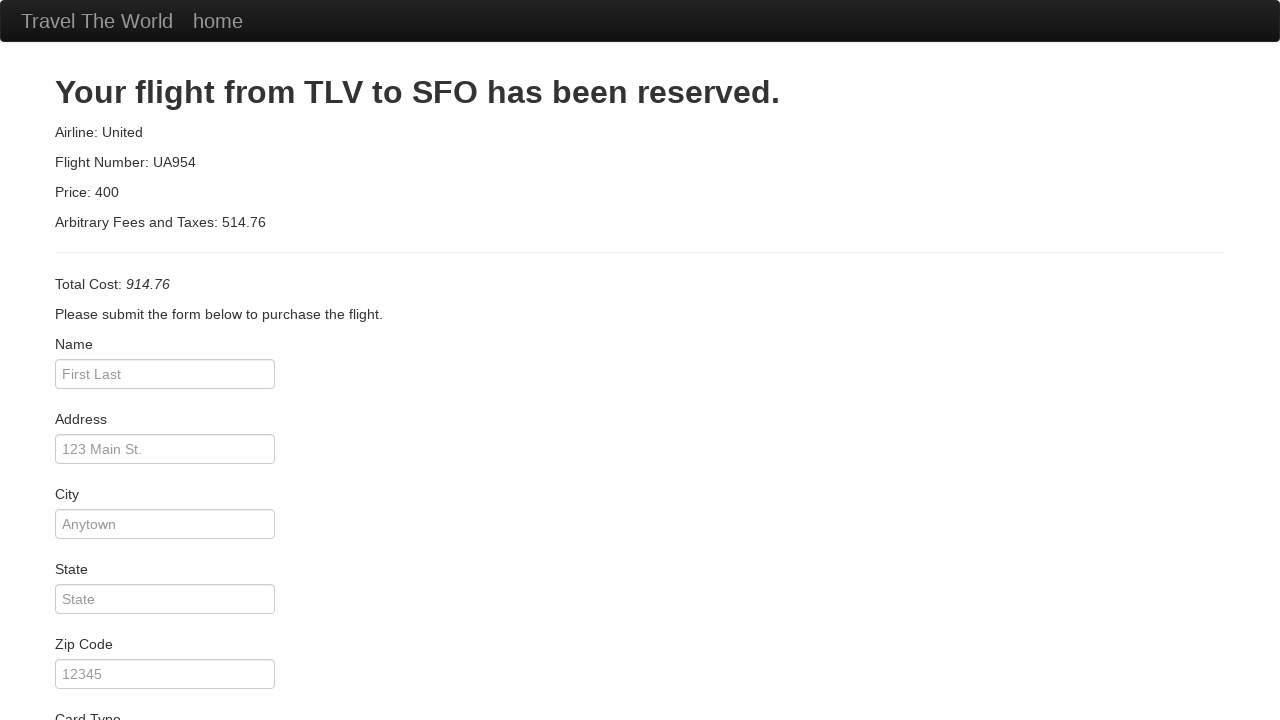

Clicked passenger name field at (165, 374) on #inputName
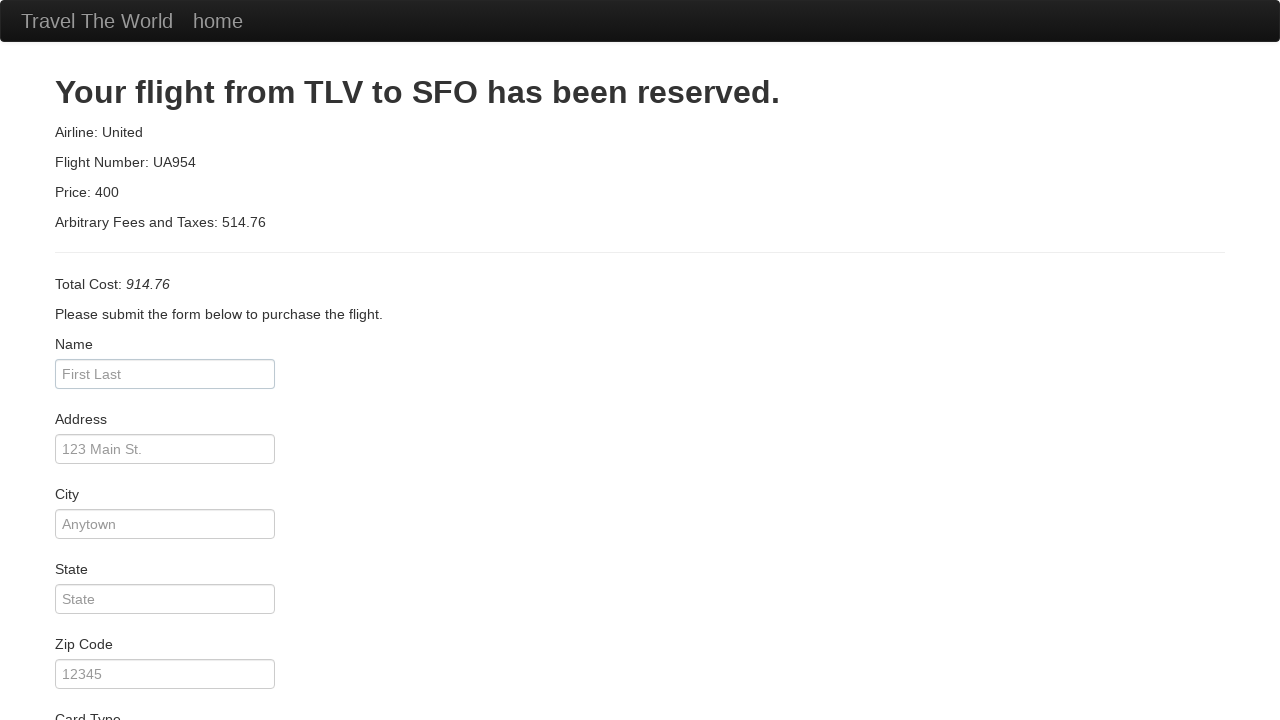

Filled passenger name as 'Carlos' on #inputName
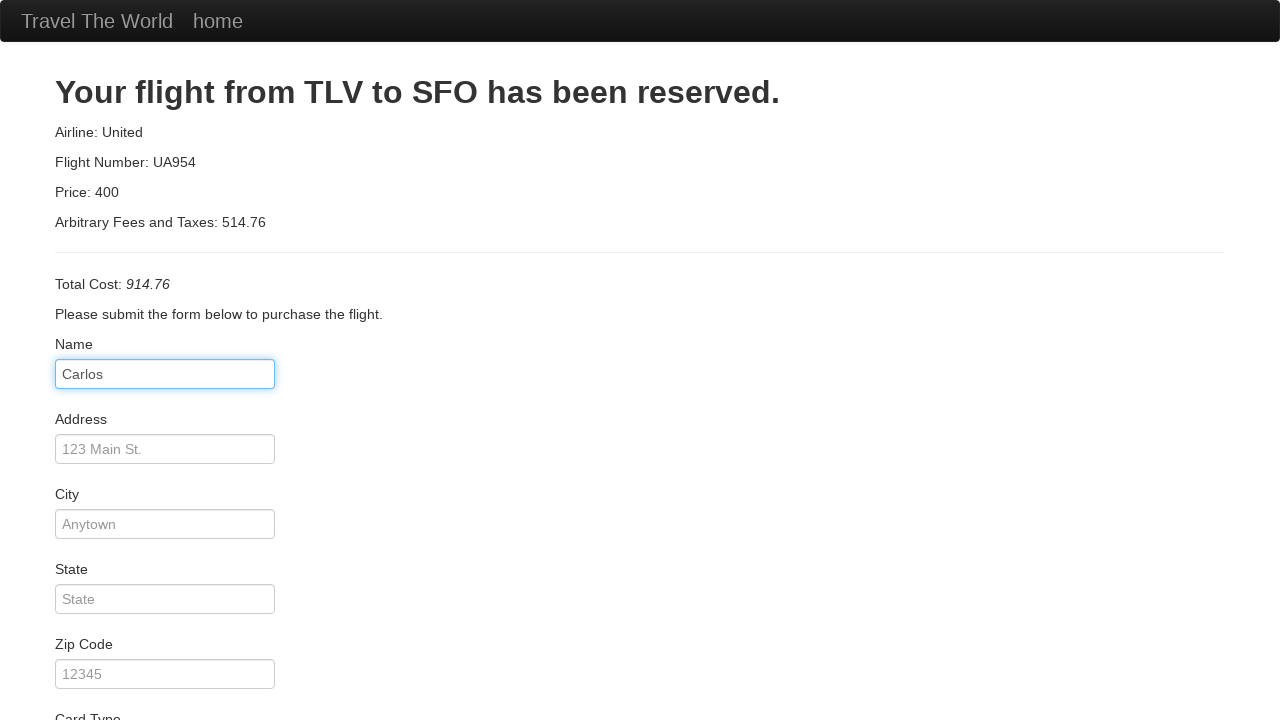

Clicked address field at (165, 449) on #address
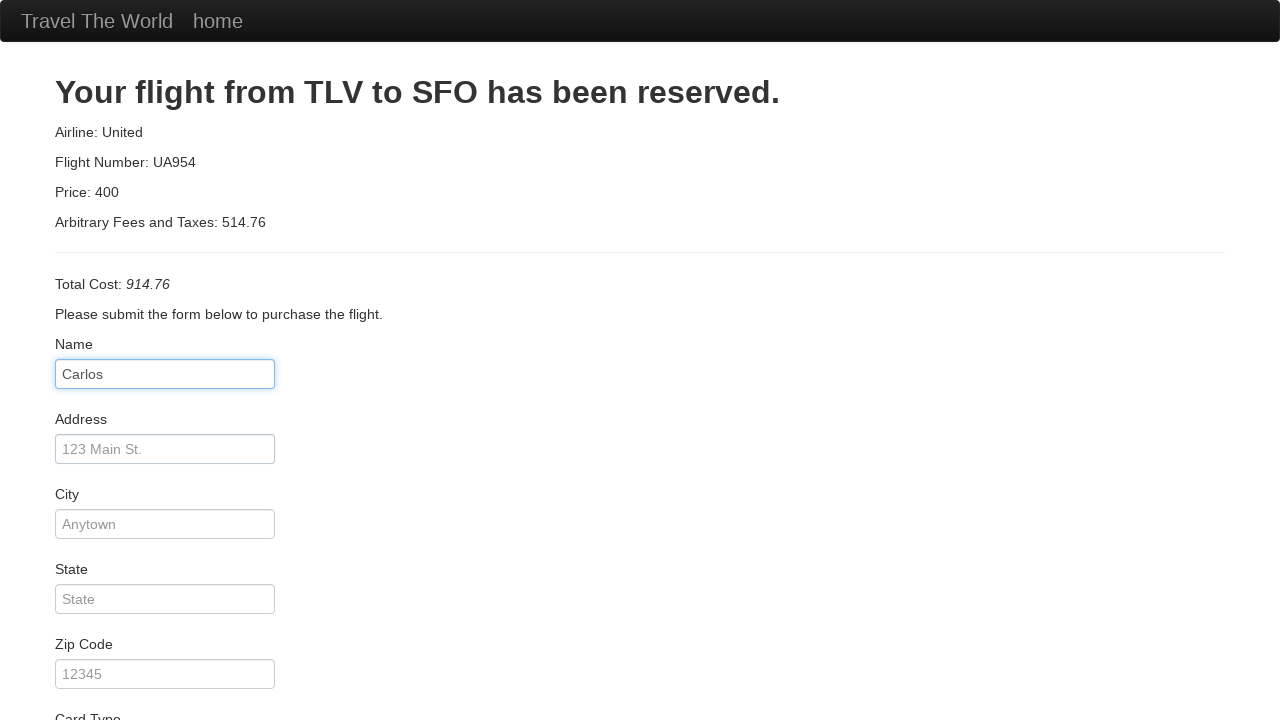

Filled address as 'Rua teste 1' on #address
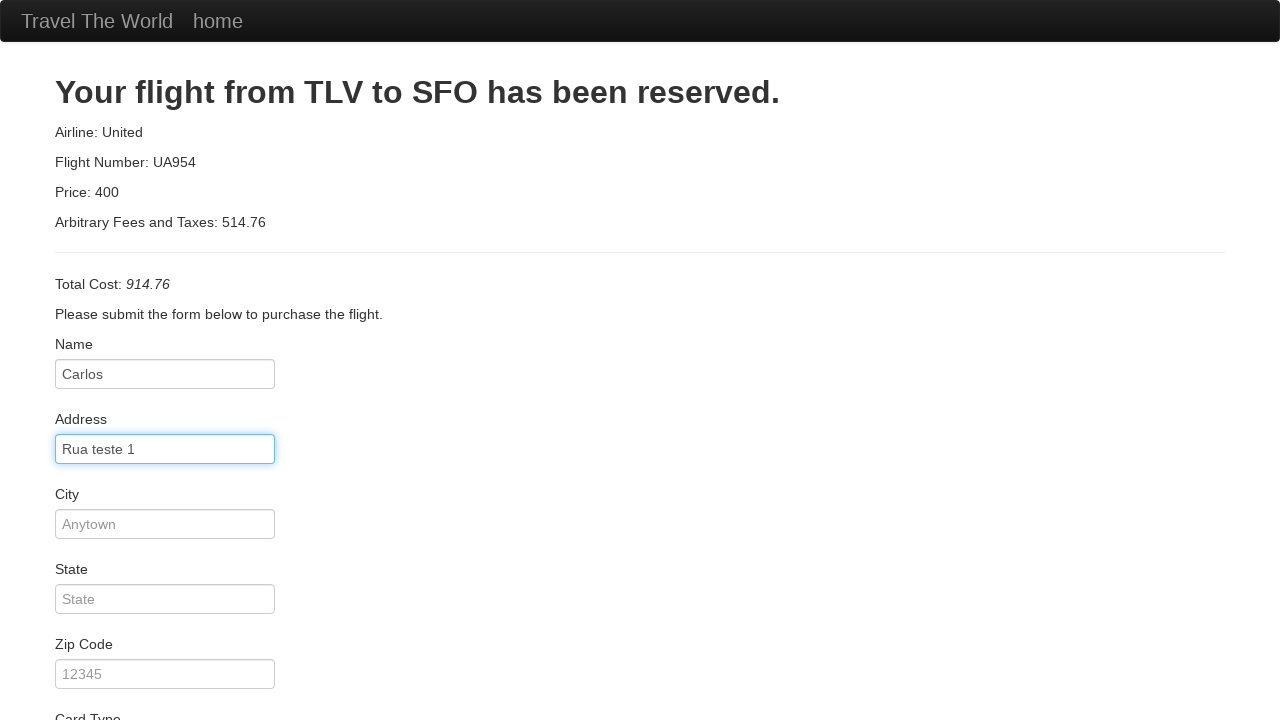

Clicked city field at (165, 524) on #city
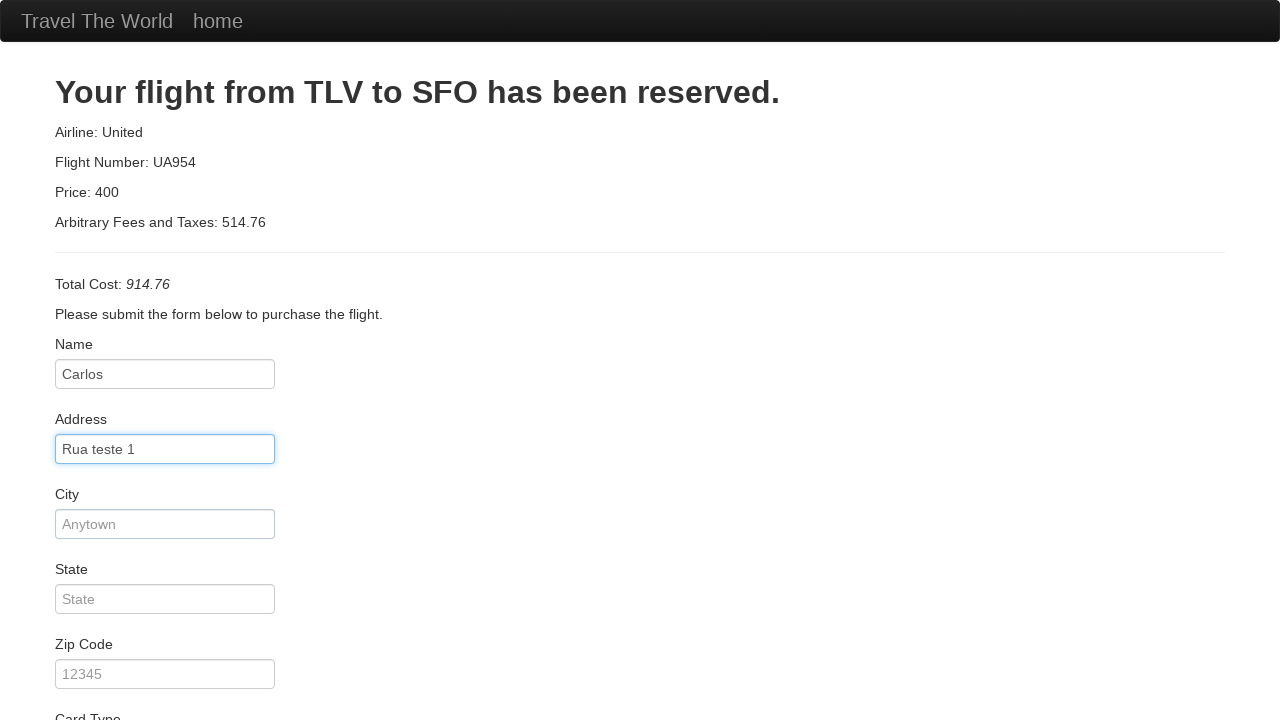

Filled city as 'Uberaba' on #city
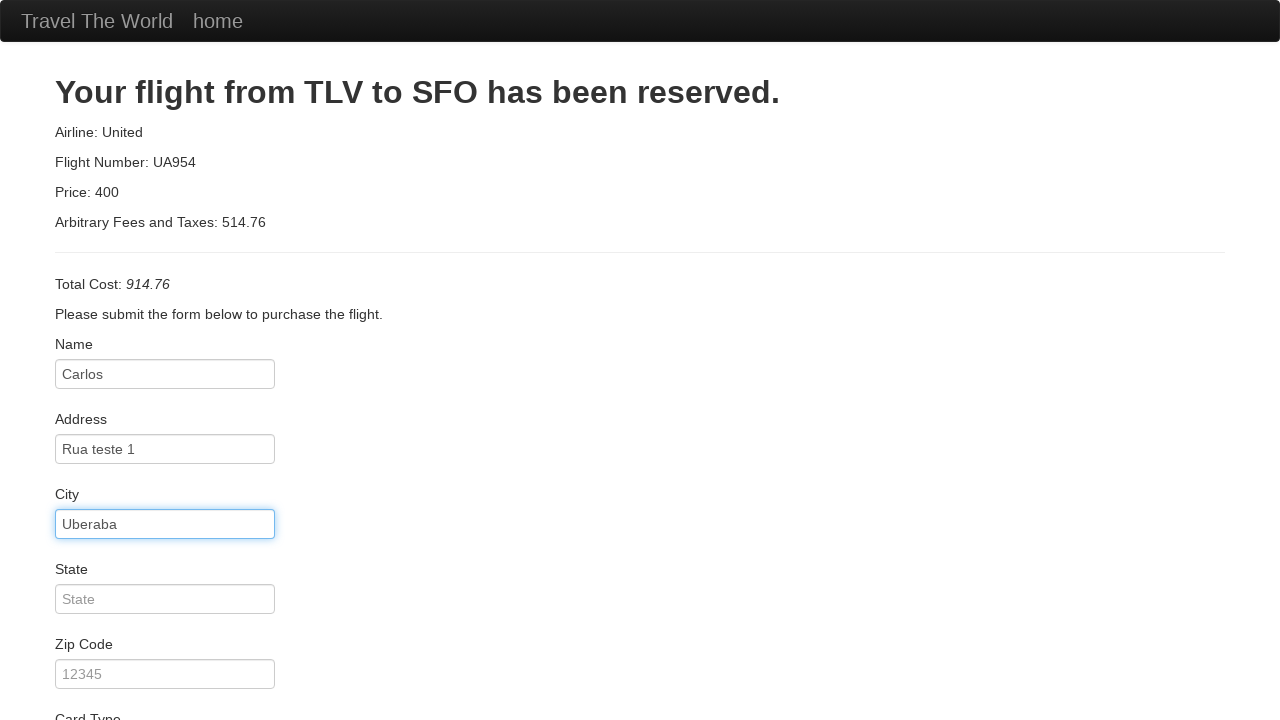

Clicked state field at (165, 599) on #state
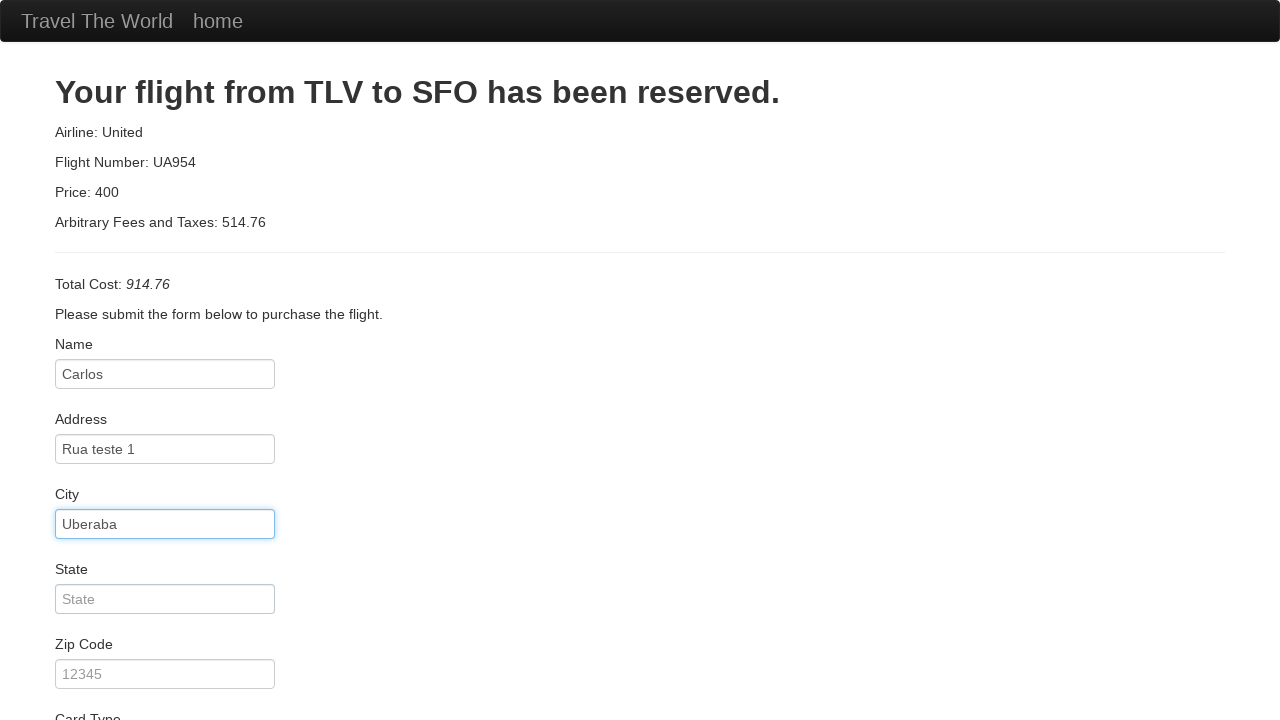

Filled state as 'MG' on #state
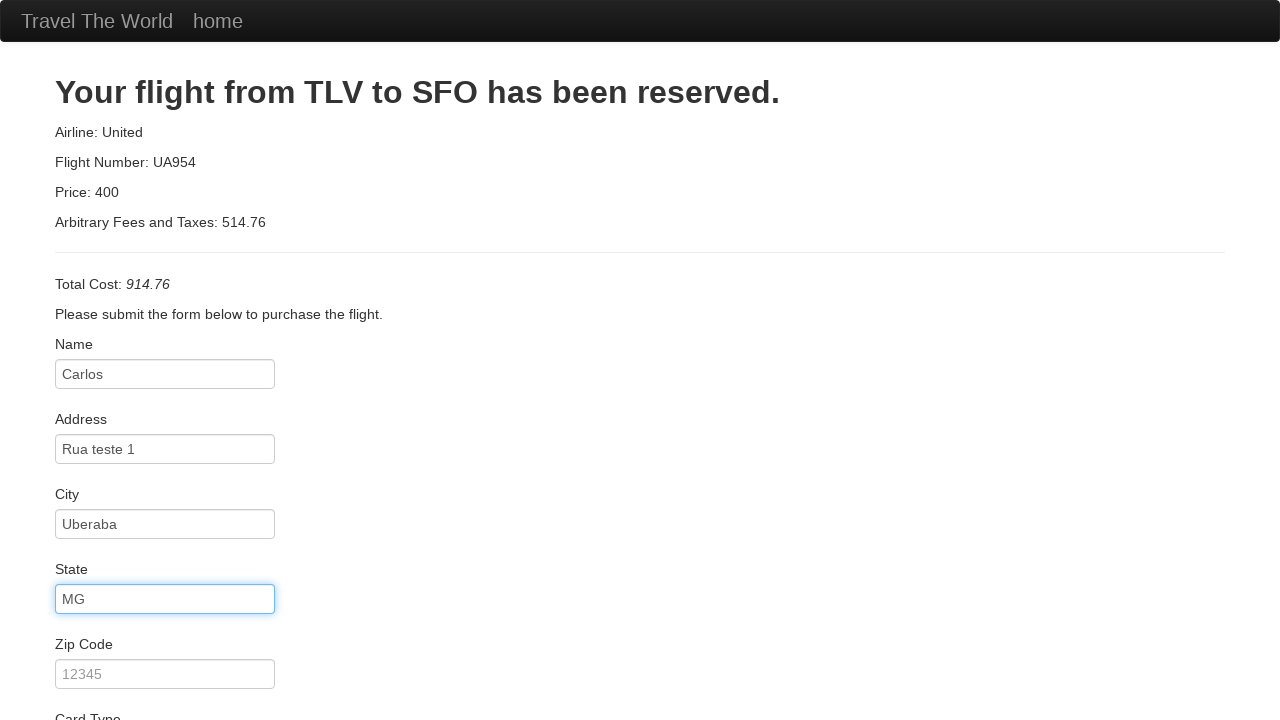

Clicked zip code field at (165, 674) on #zipCode
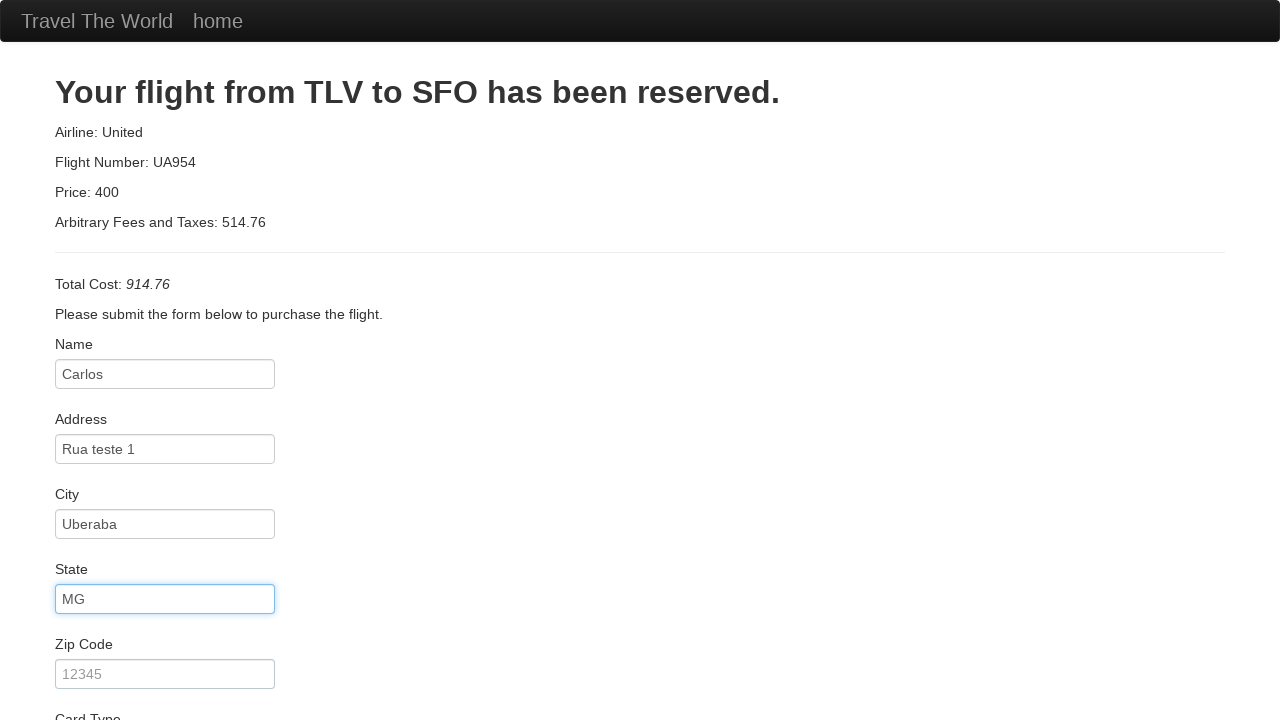

Filled zip code as '38402784' on #zipCode
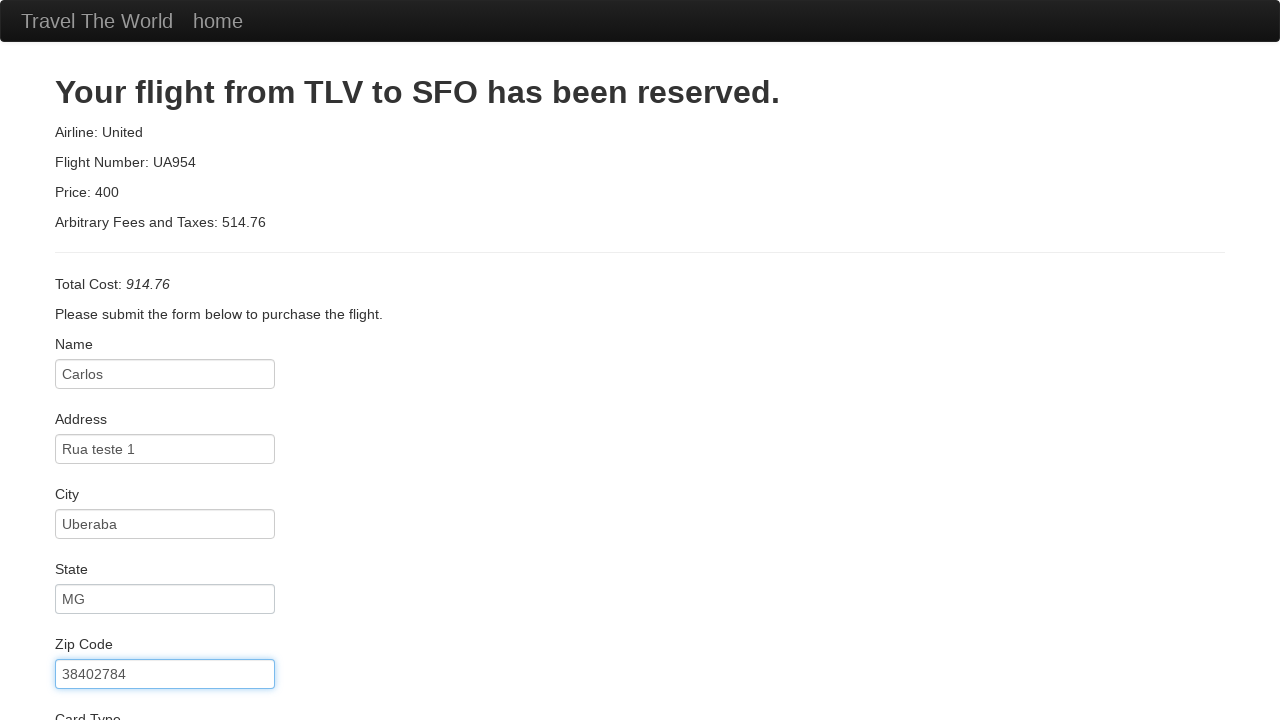

Clicked credit card number field at (165, 380) on #creditCardNumber
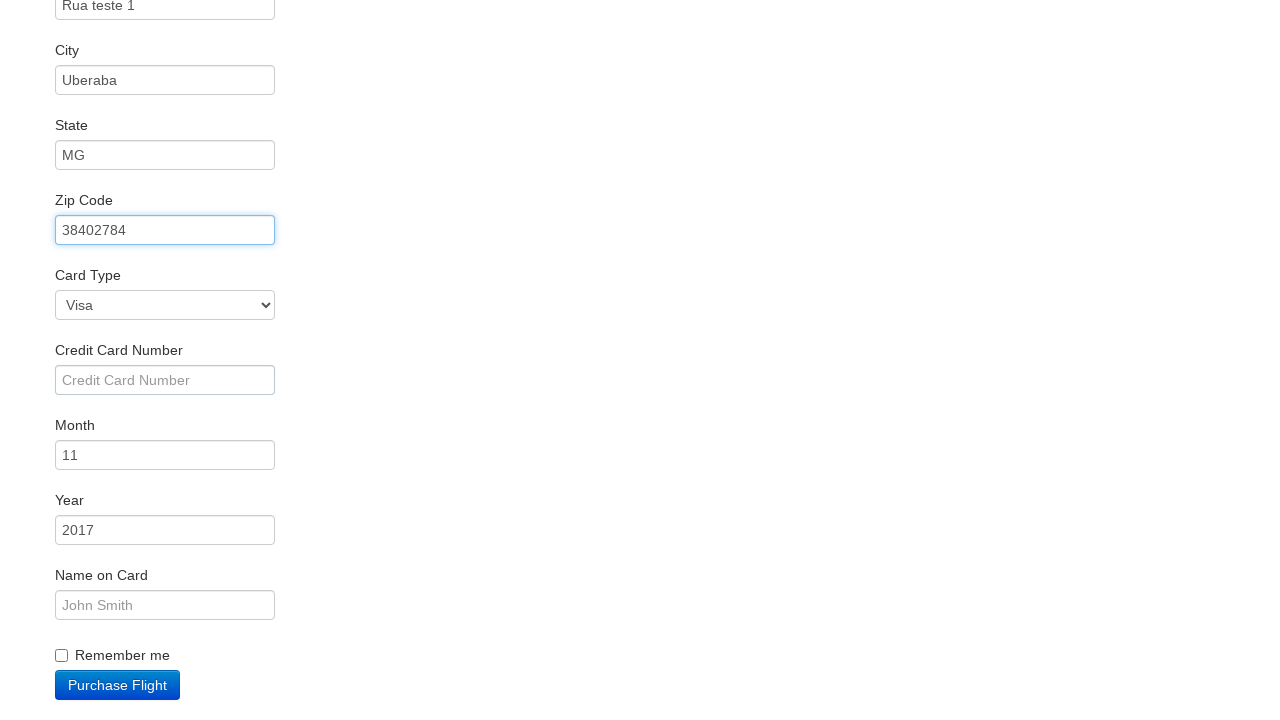

Filled credit card number on #creditCardNumber
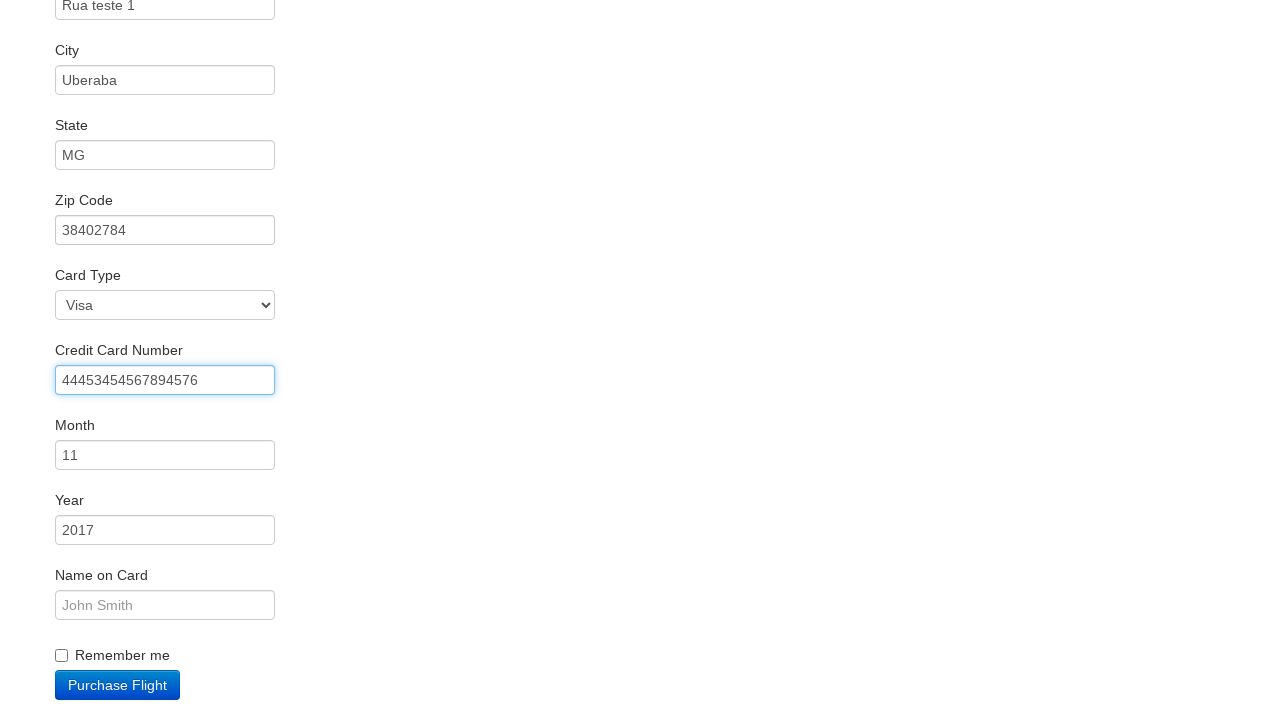

Clicked credit card year field at (165, 530) on #creditCardYear
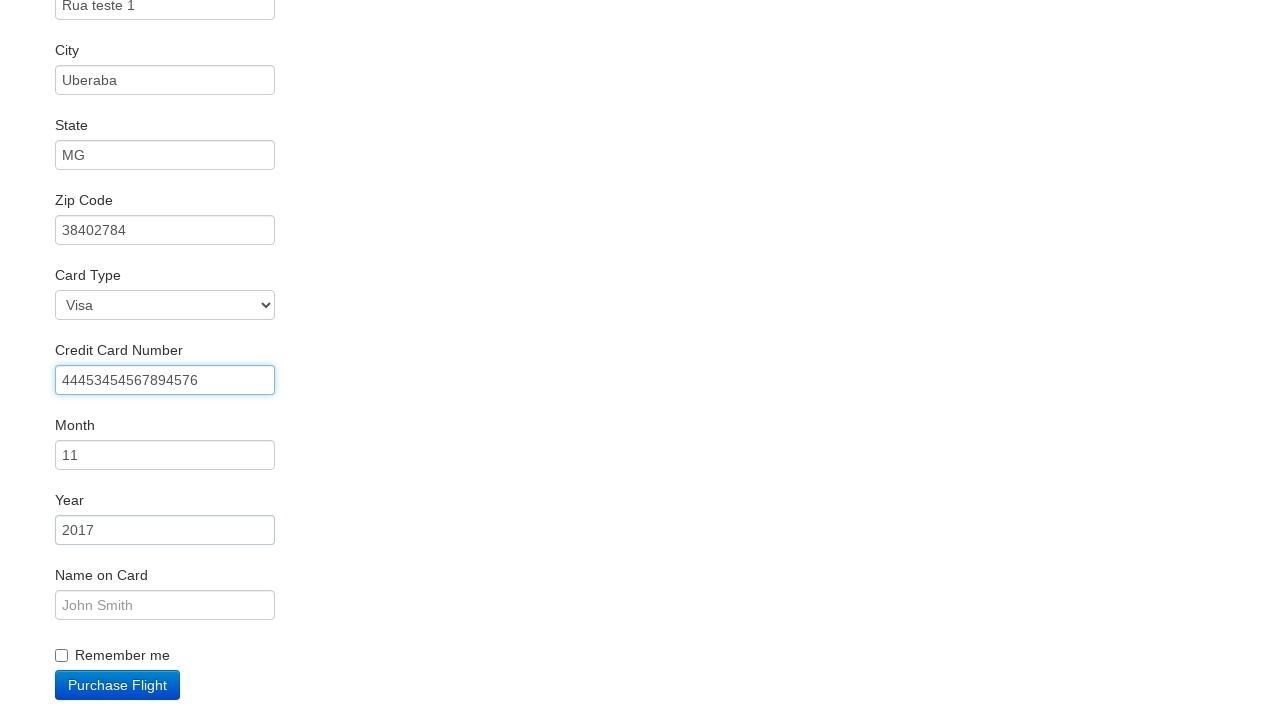

Filled credit card year as '2026' on #creditCardYear
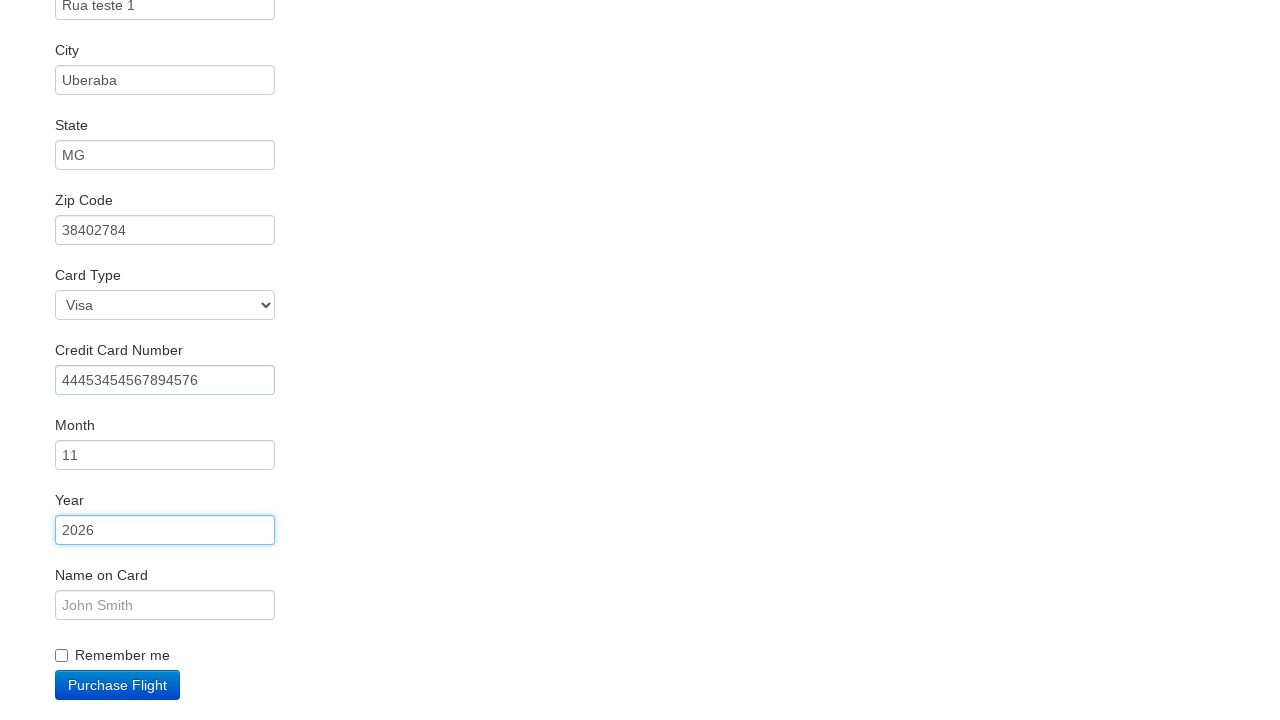

Clicked name on card field at (165, 605) on #nameOnCard
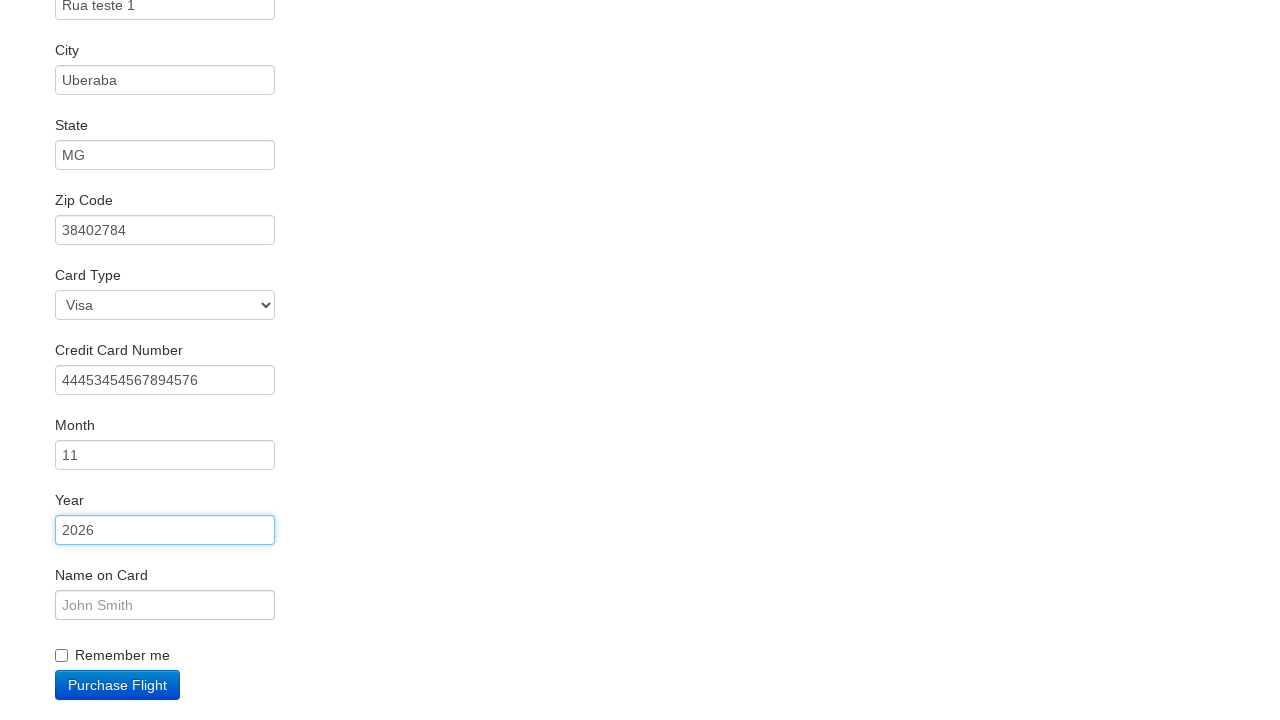

Filled name on card as 'Carlos' on #nameOnCard
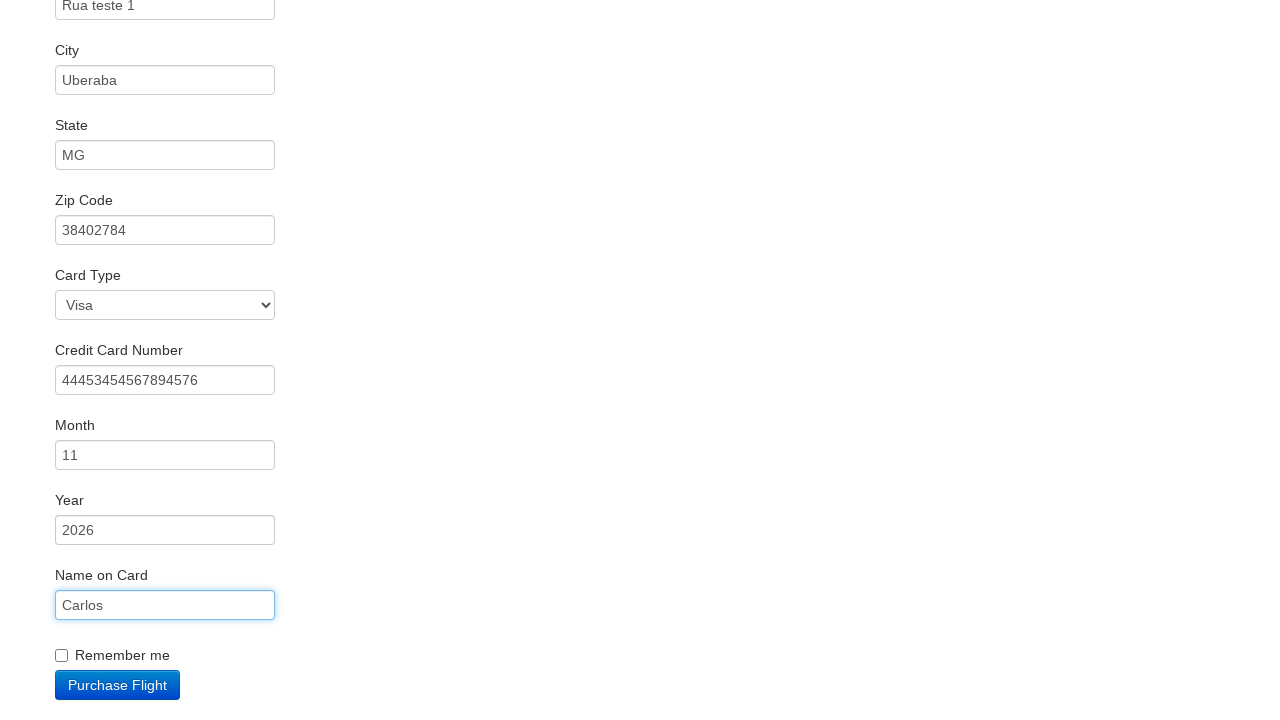

Clicked Remember Me checkbox at (640, 652) on .checkbox
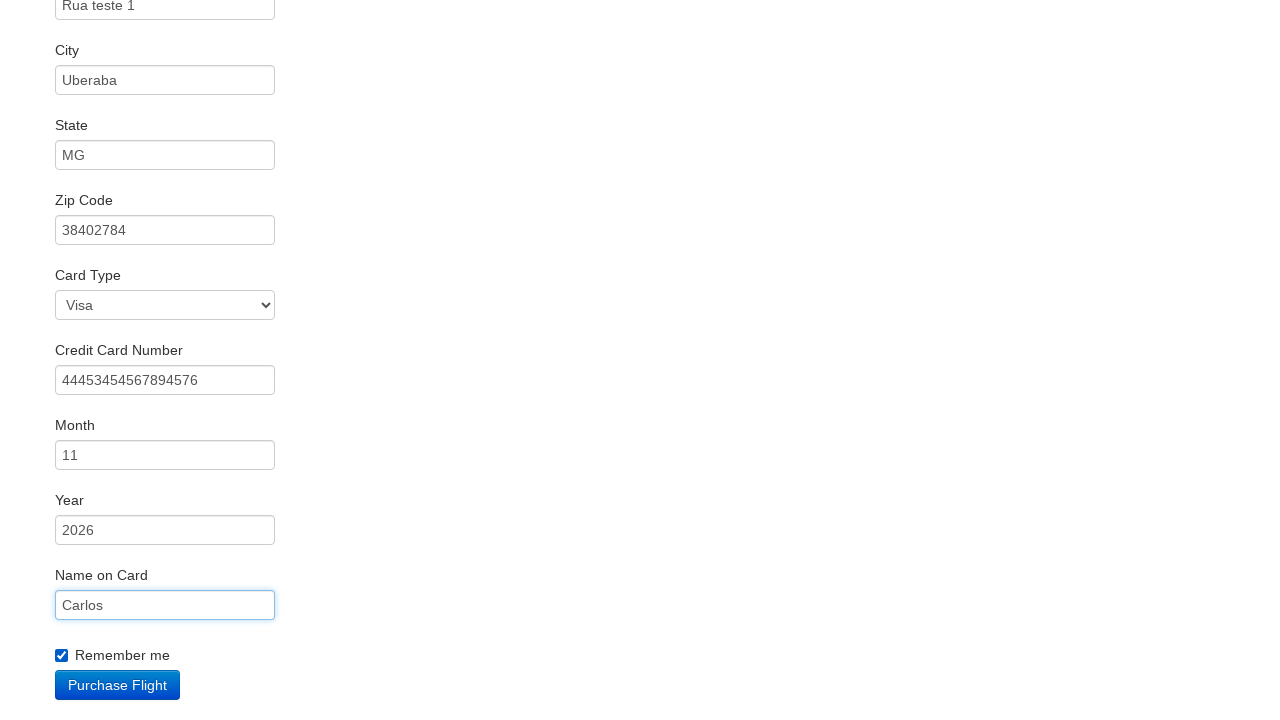

Clicked Purchase Flight button at (118, 685) on .btn-primary
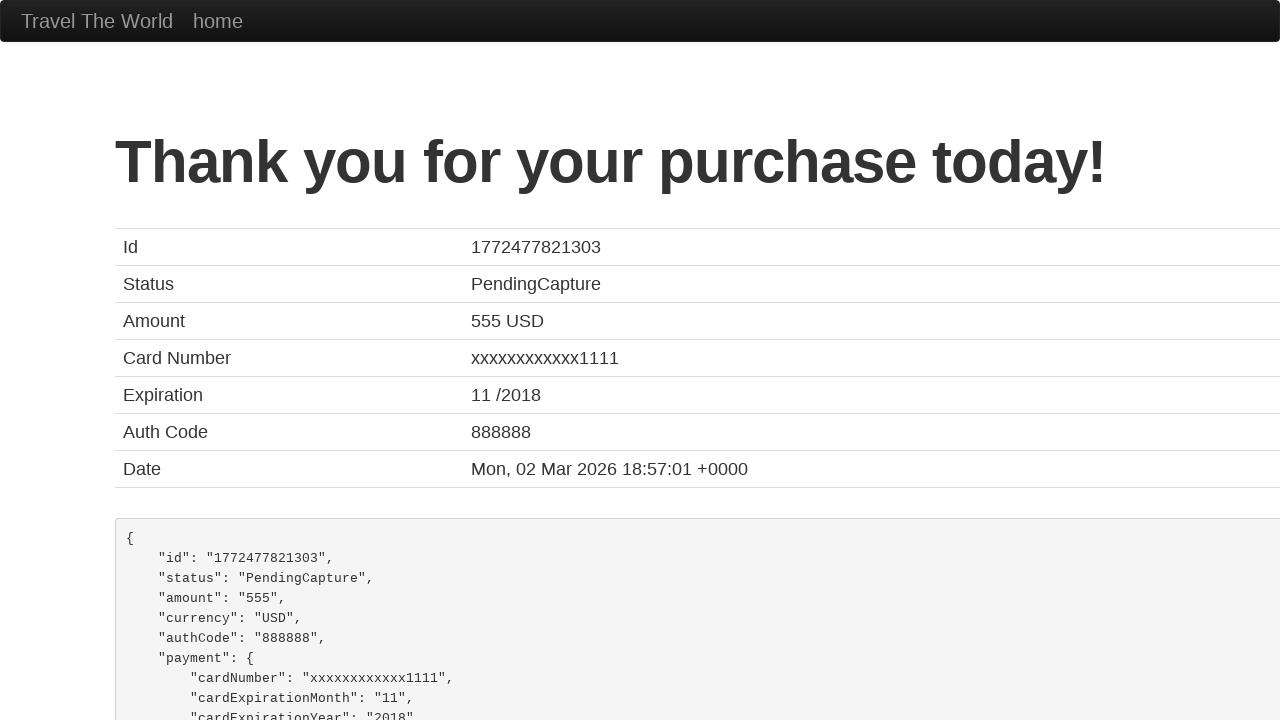

Waited for purchase confirmation header to load
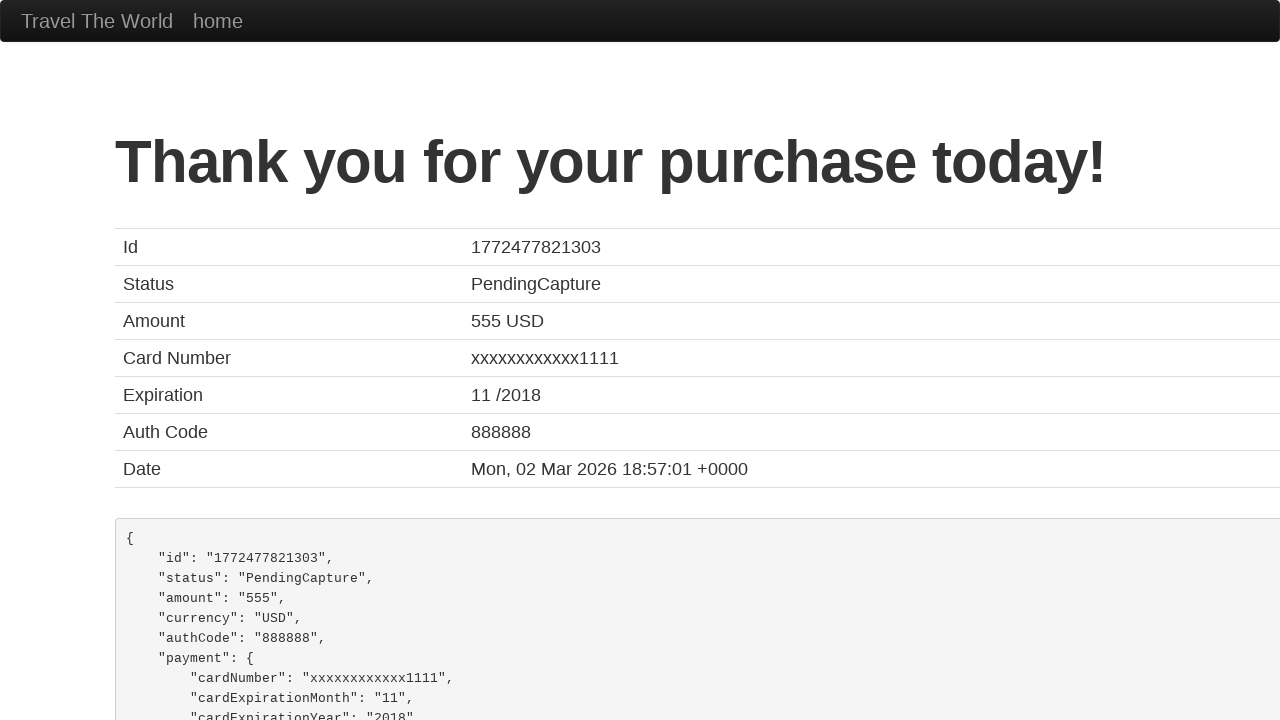

Verified purchase confirmation message: 'Thank you for your purchase today!'
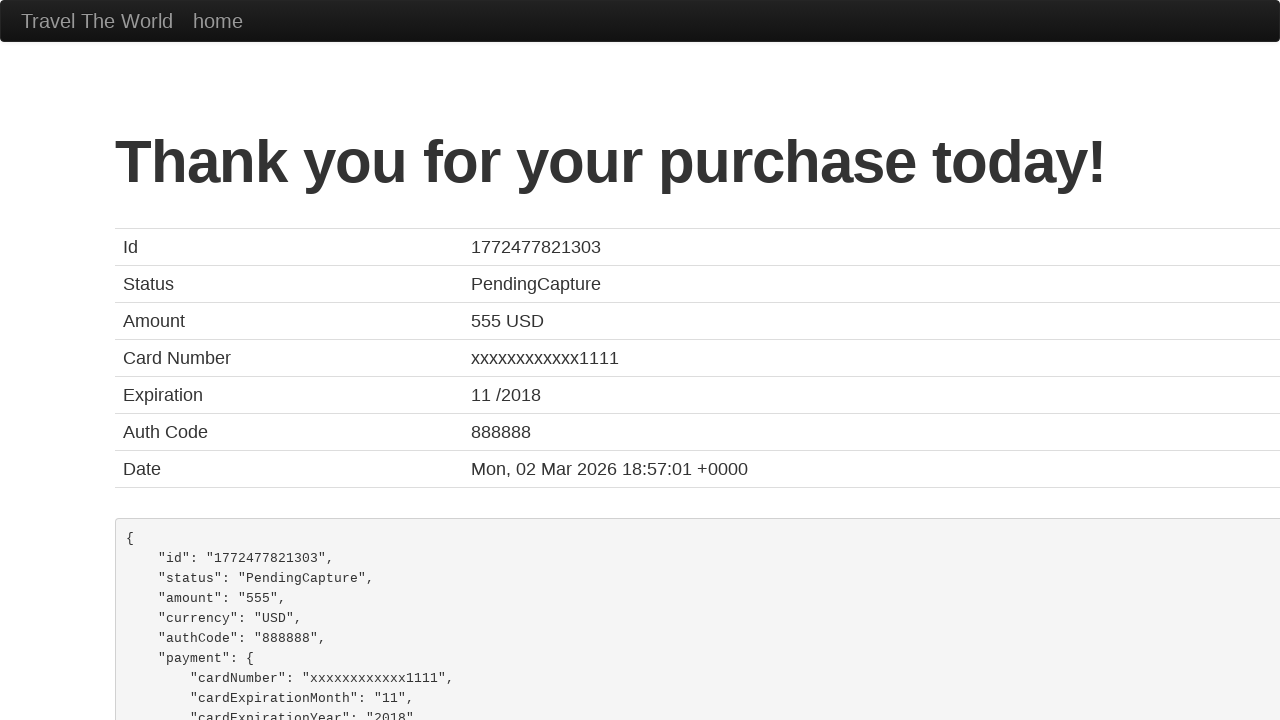

Verified total price is 555 USD
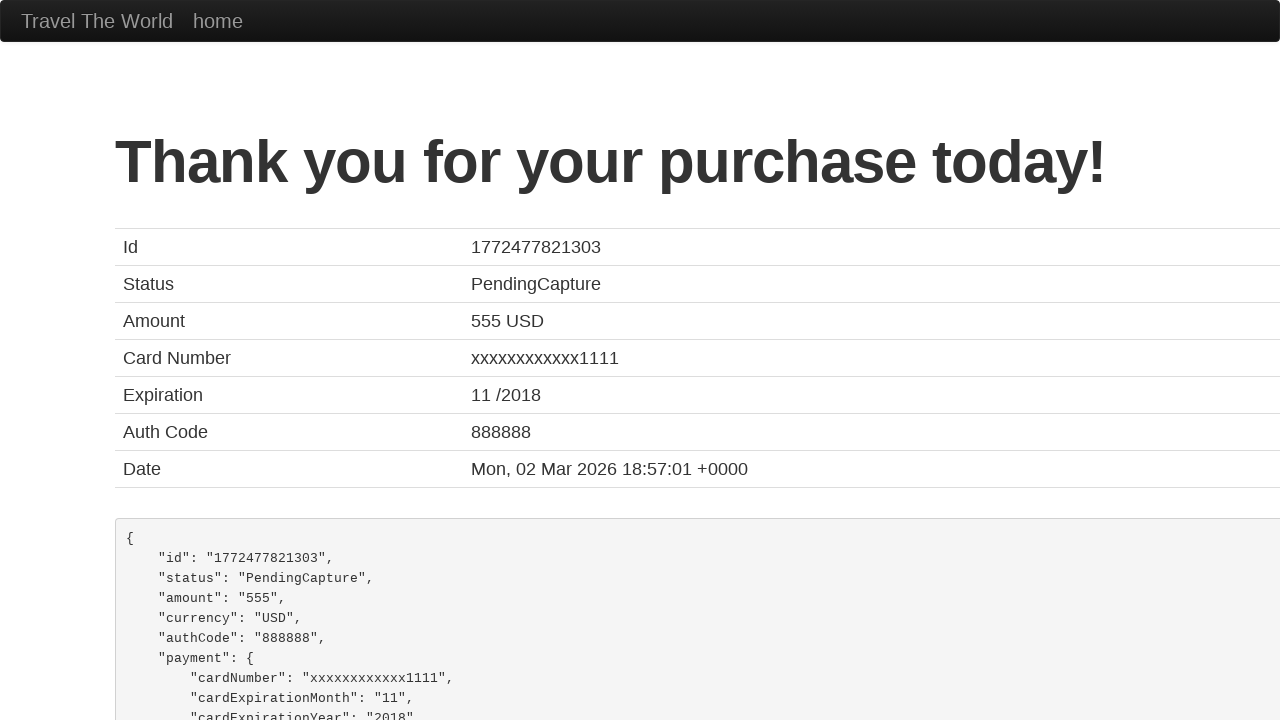

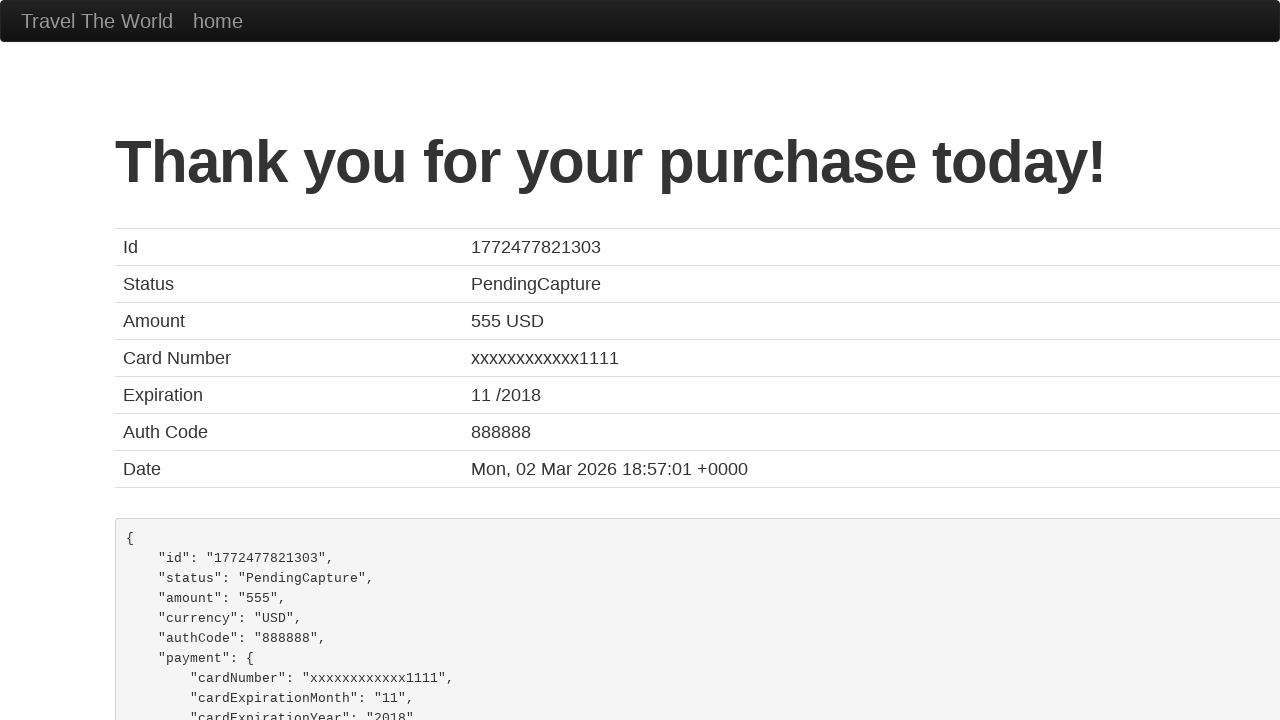